Tests that entering a valid number (73) between 50 and 100 with a non-perfect square root displays an alert with the correctly calculated square root with decimal remainder

Starting URL: https://kristinek.github.io/site/tasks/enter_a_number

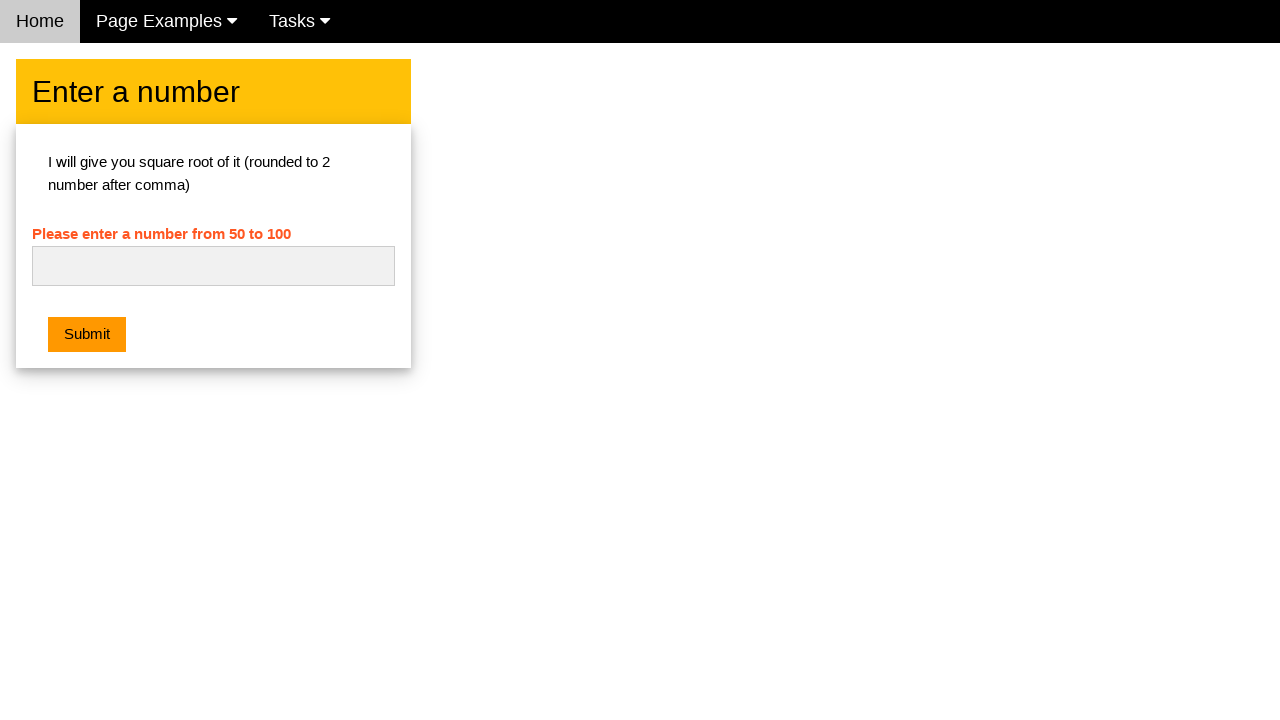

Set up dialog event handler
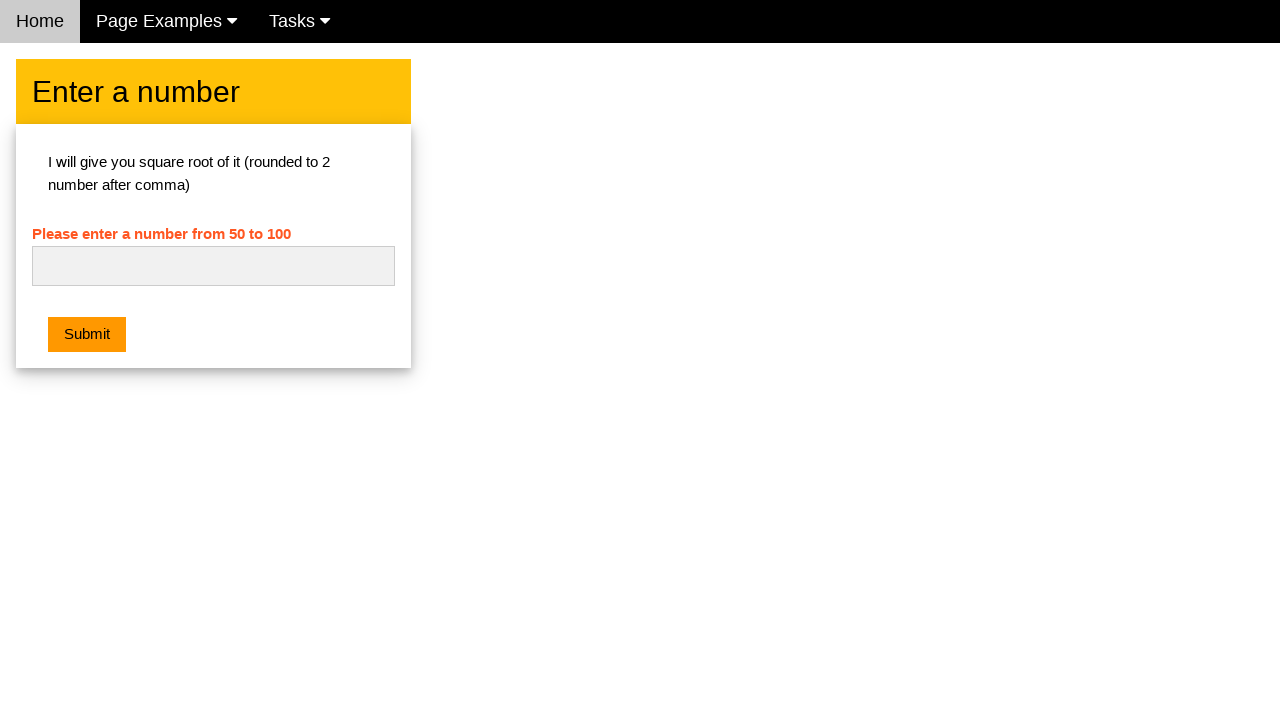

Filled number input field with 73 on #numb
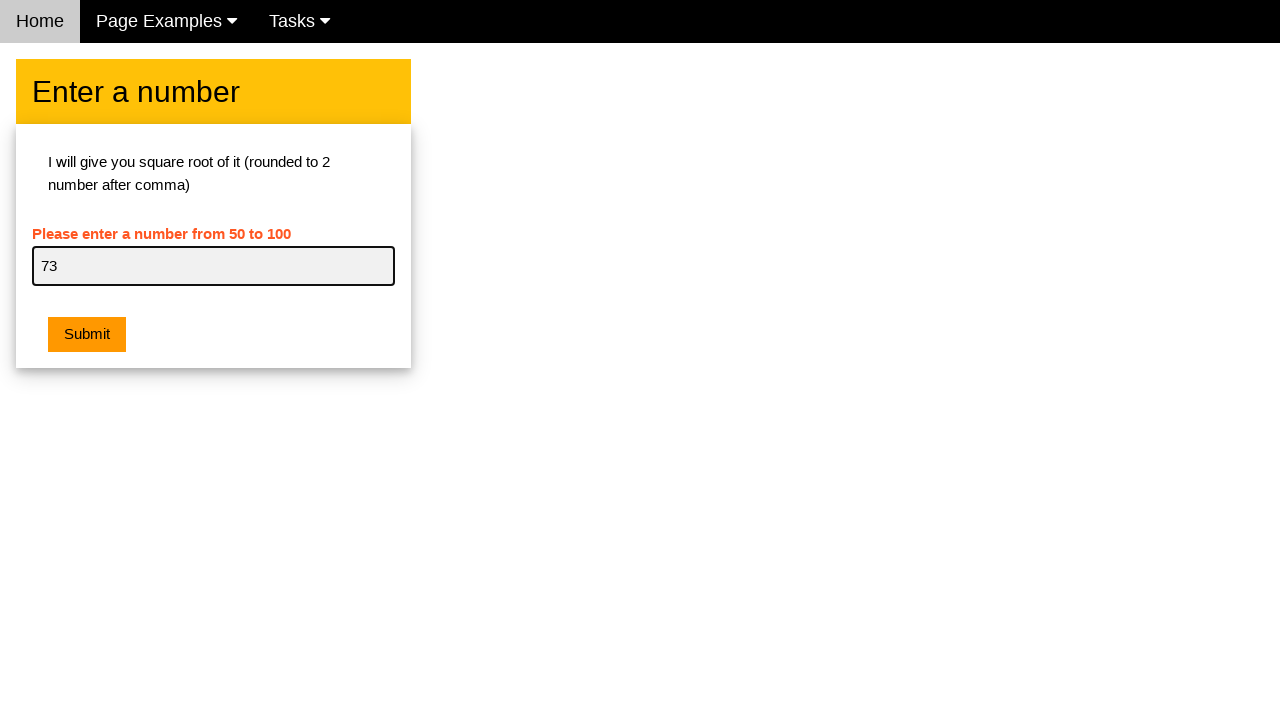

Dialog accepted with correct square root message: 'Square root of 73 is 8.54' at (87, 335) on button
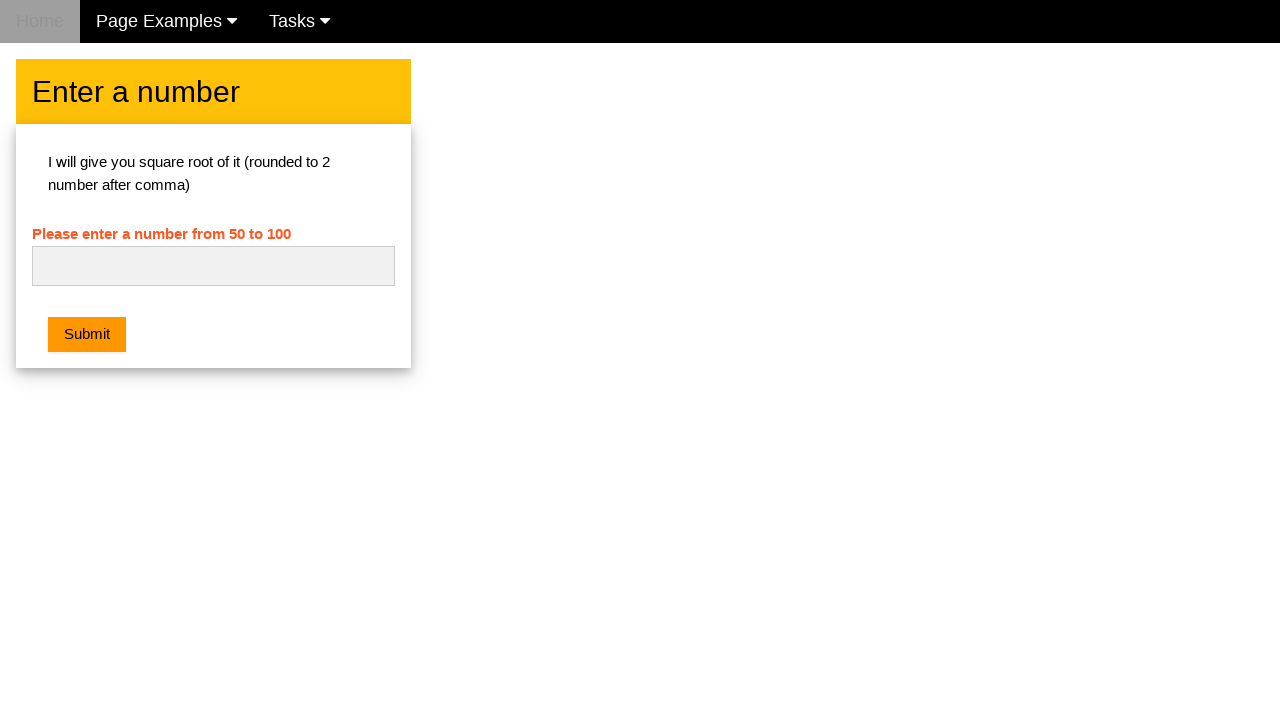

Clicked submit button to calculate square root
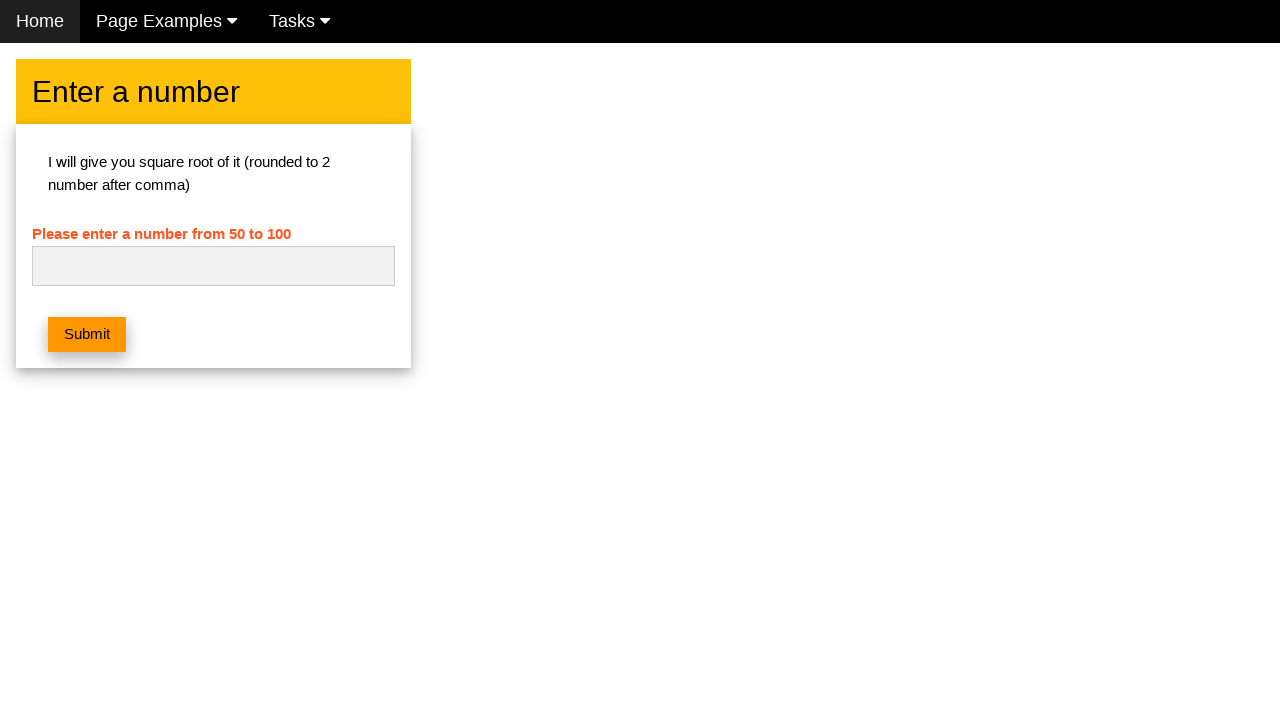

Waited for dialog processing to complete
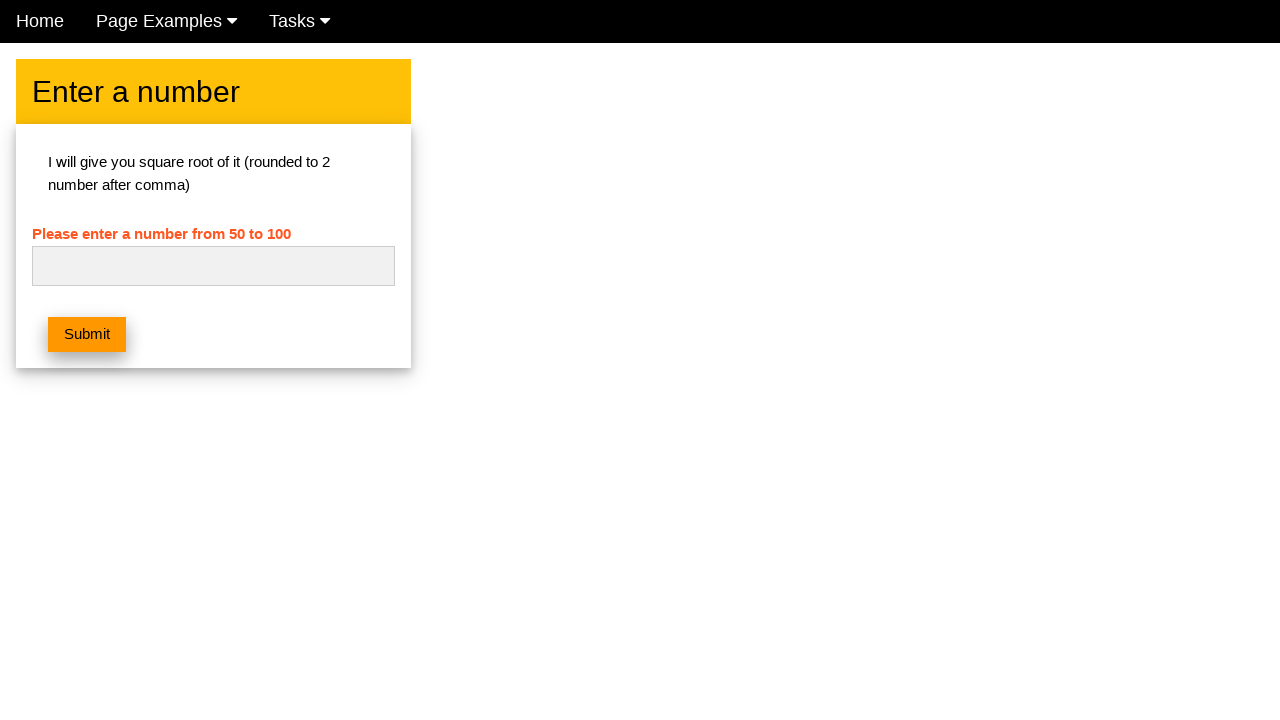

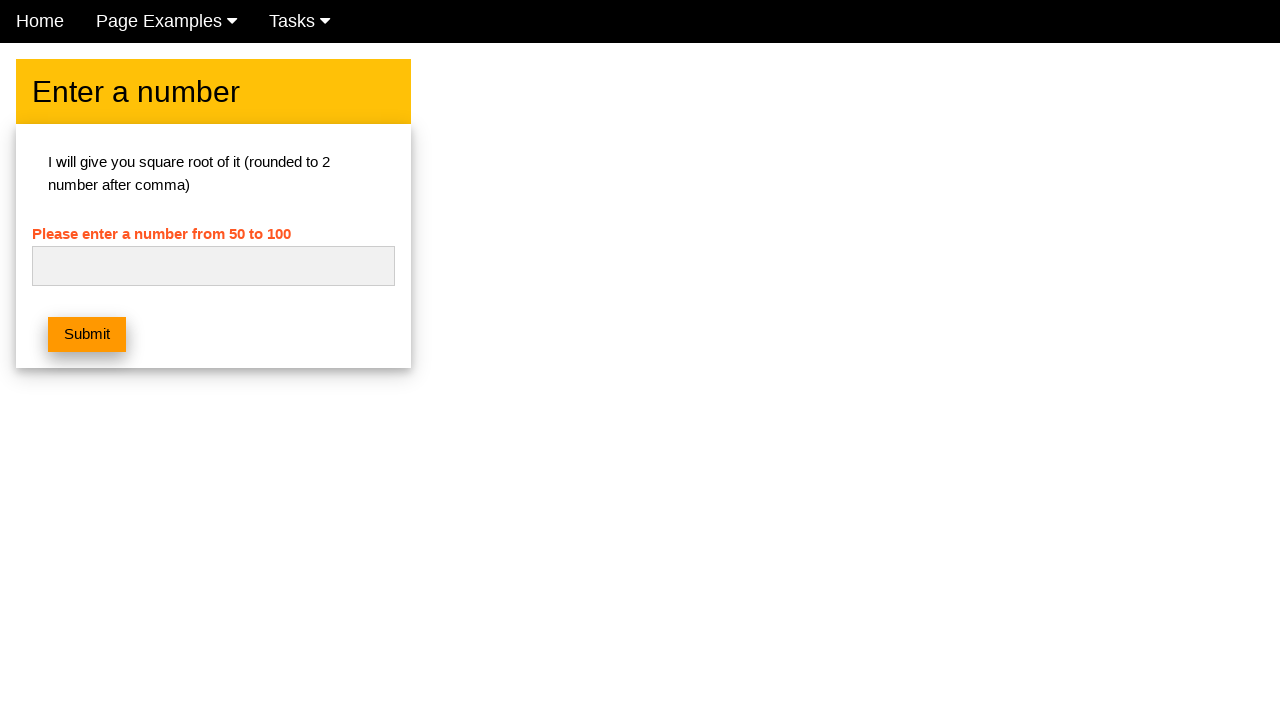